Tests a waits demo page by clicking a button and entering text into a text field that appears after the click

Starting URL: https://www.hyrtutorials.com/p/waits-demo.html

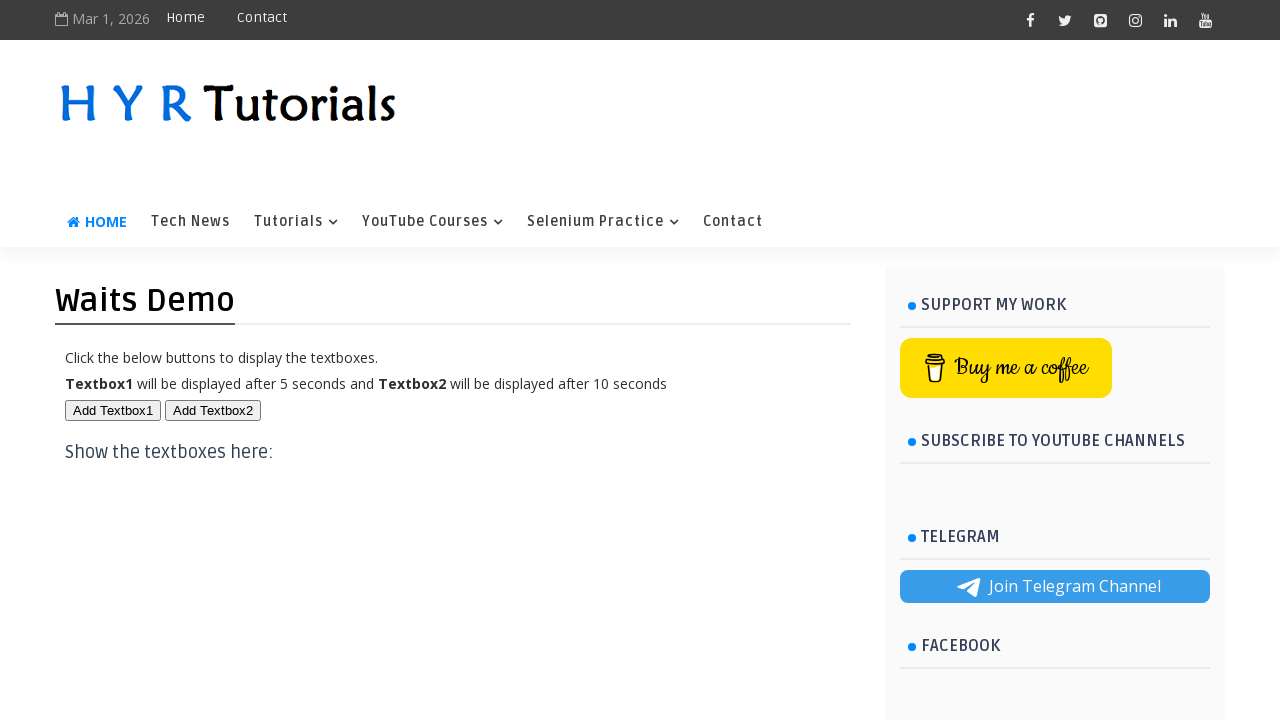

Clicked the first button to reveal text field at (113, 410) on #btn1
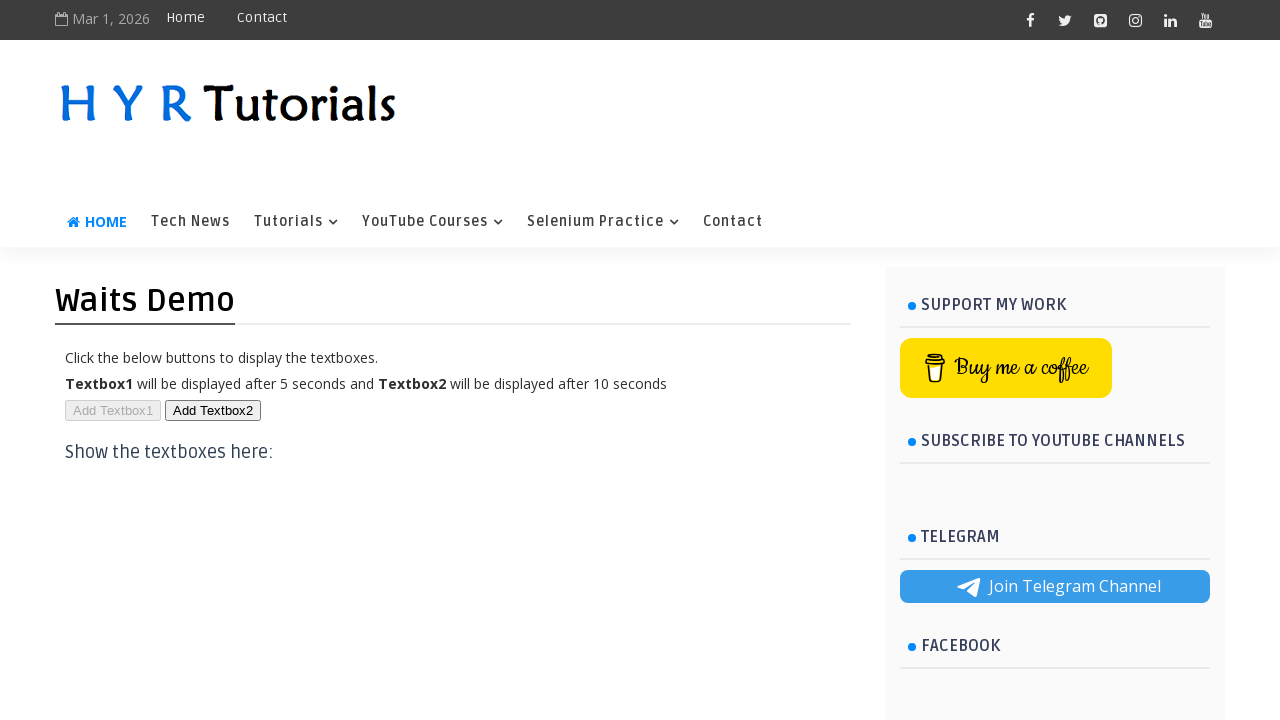

Filled text field with 'Hello World Test' on #txt1
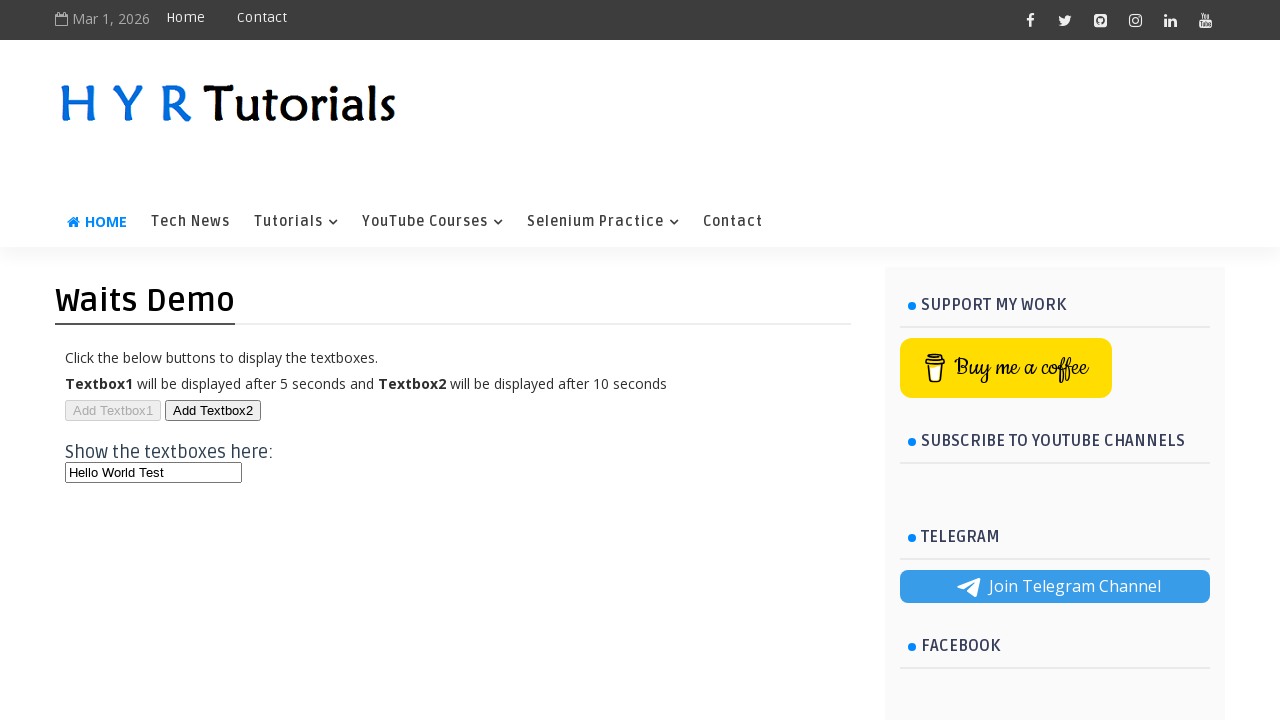

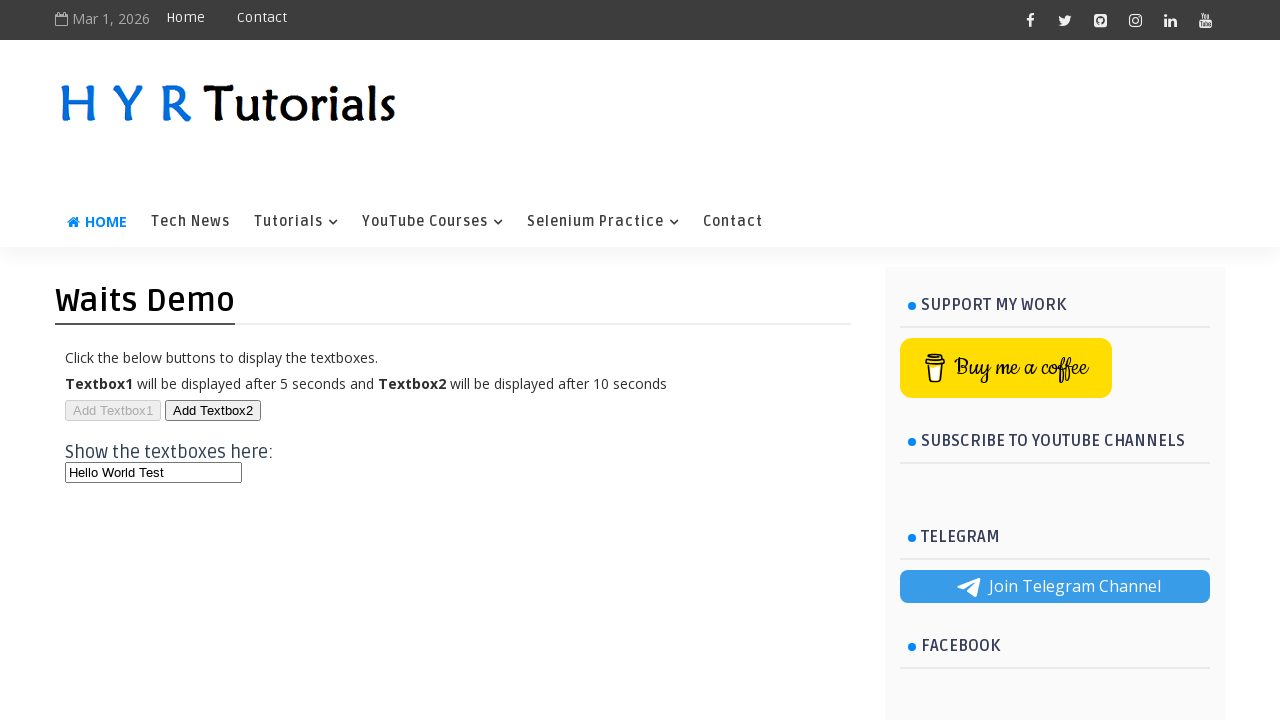